Tests clicking a button with a dynamic ID on the UI testing playground

Starting URL: http://uitestingplayground.com/dynamicid

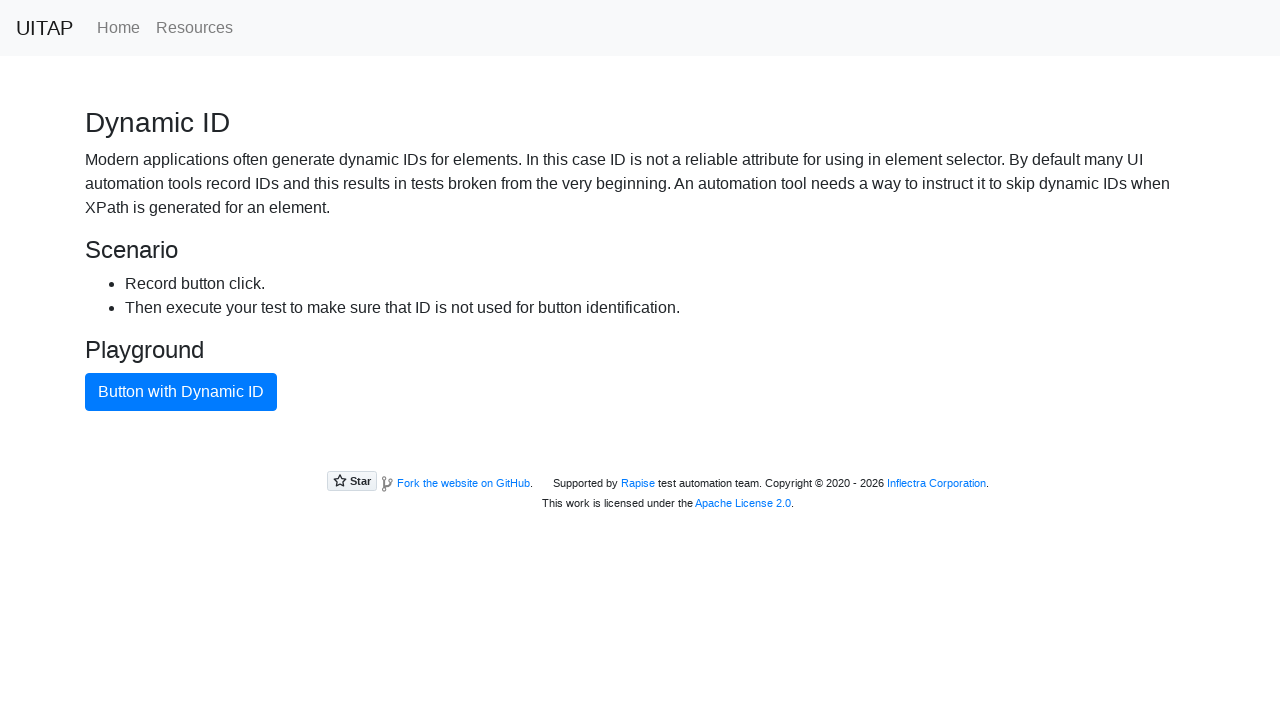

Navigated to UI Testing Playground dynamic ID page
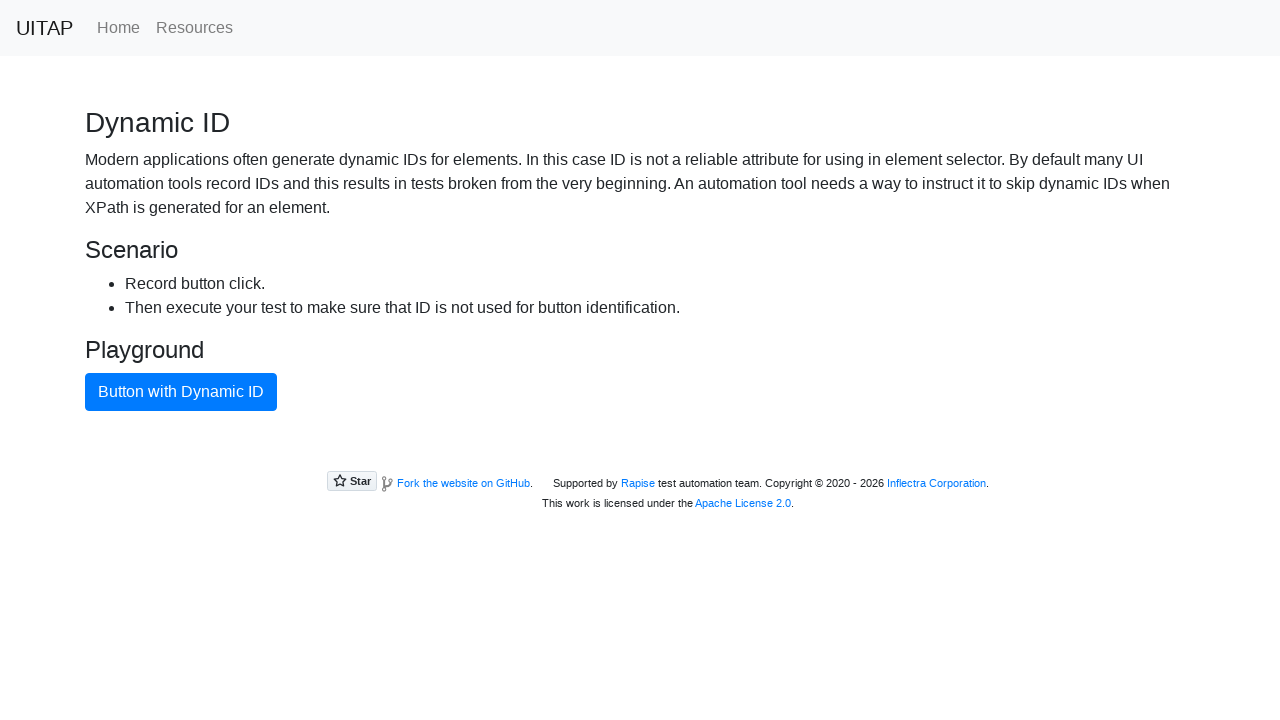

Clicked button with dynamic ID at (181, 392) on internal:text="Button with Dynamic ID"i
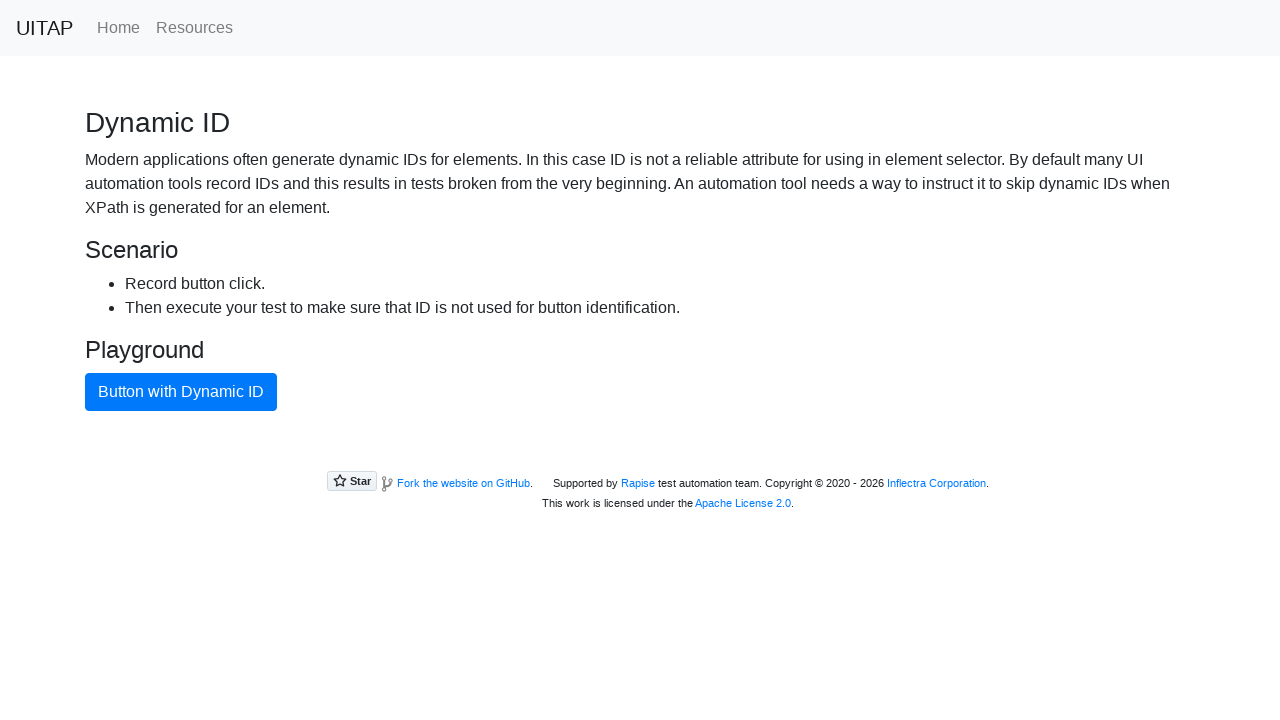

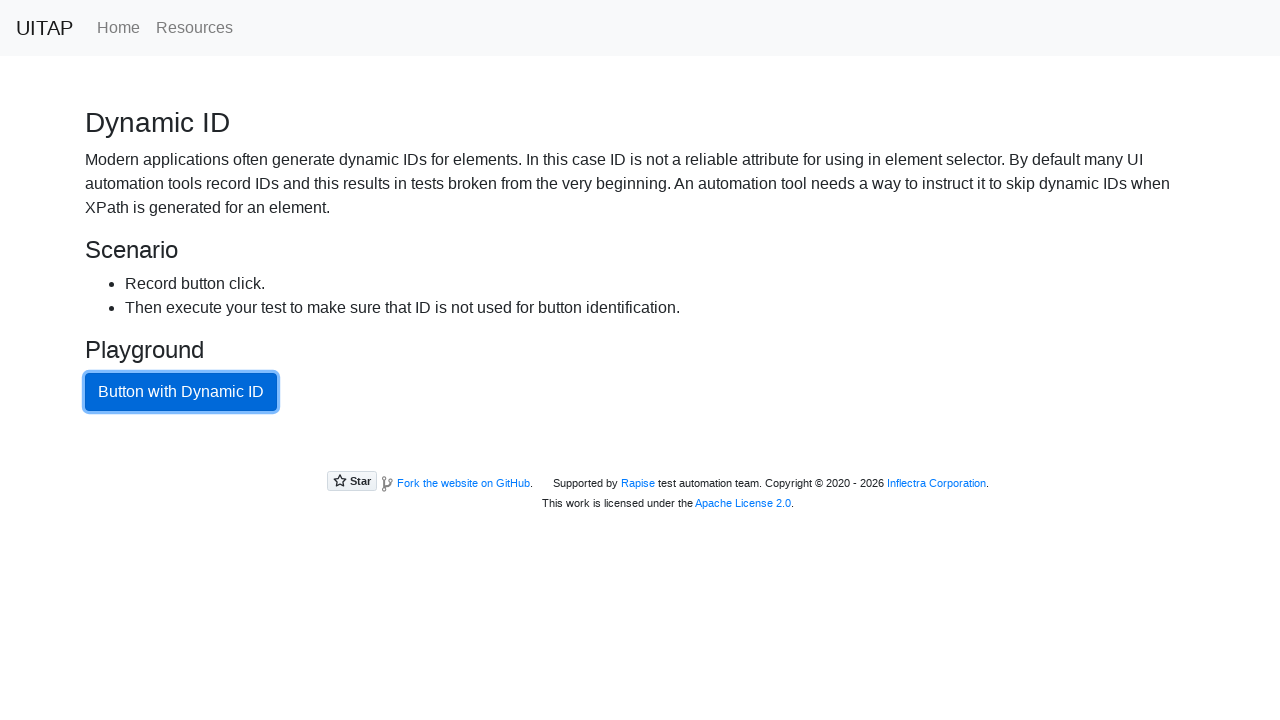